Tests that the 'Clear completed' button displays the correct text after marking an item complete.

Starting URL: https://demo.playwright.dev/todomvc

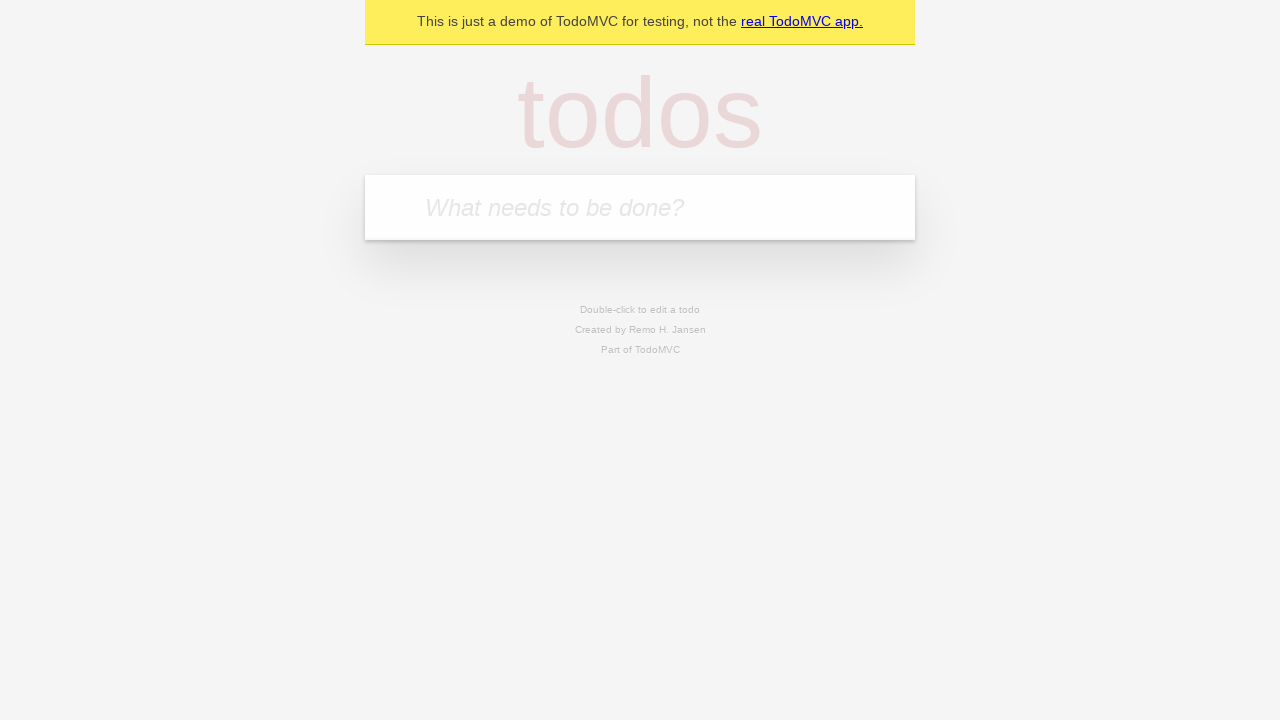

Filled todo input with 'buy some cheese' on internal:attr=[placeholder="What needs to be done?"i]
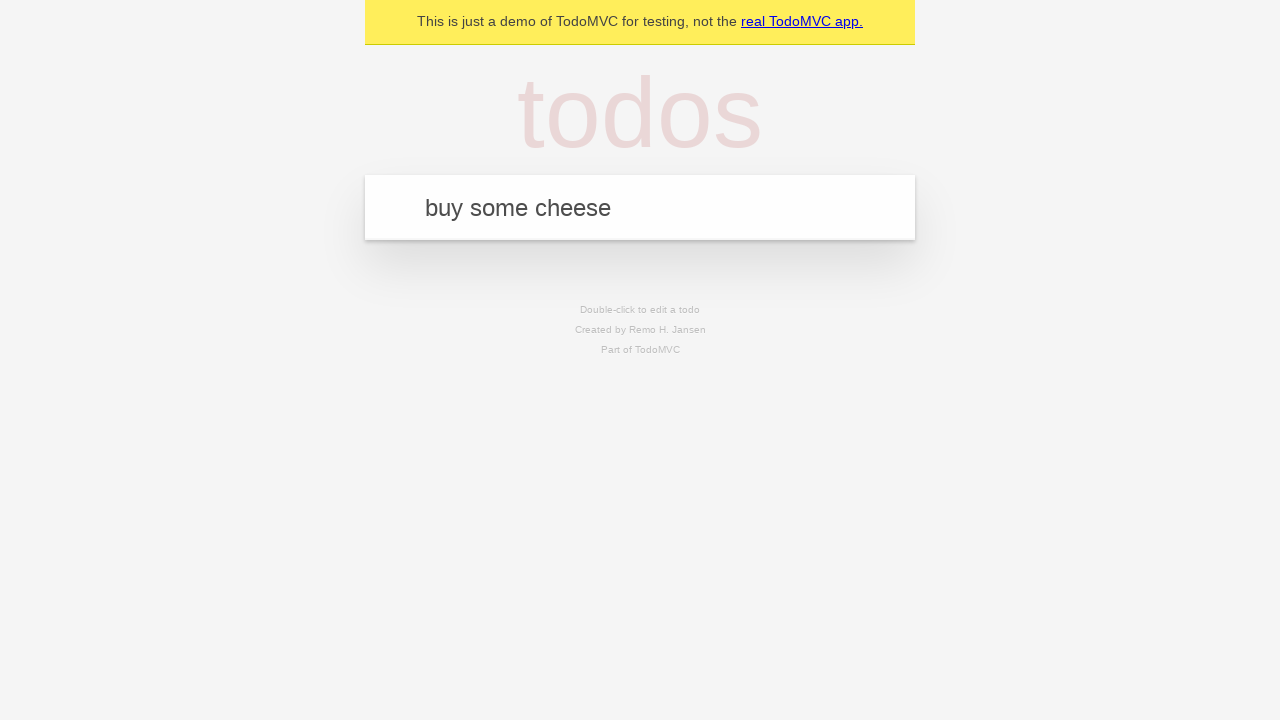

Pressed Enter to add first todo item on internal:attr=[placeholder="What needs to be done?"i]
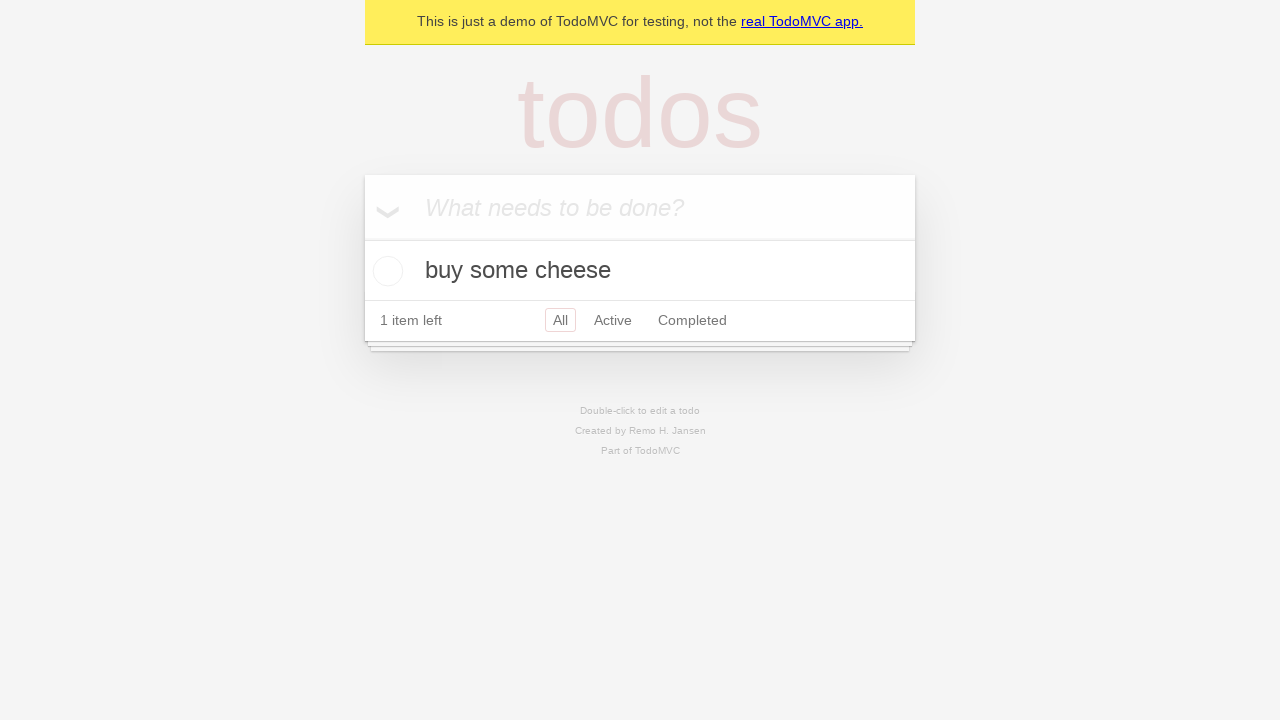

Filled todo input with 'feed the cat' on internal:attr=[placeholder="What needs to be done?"i]
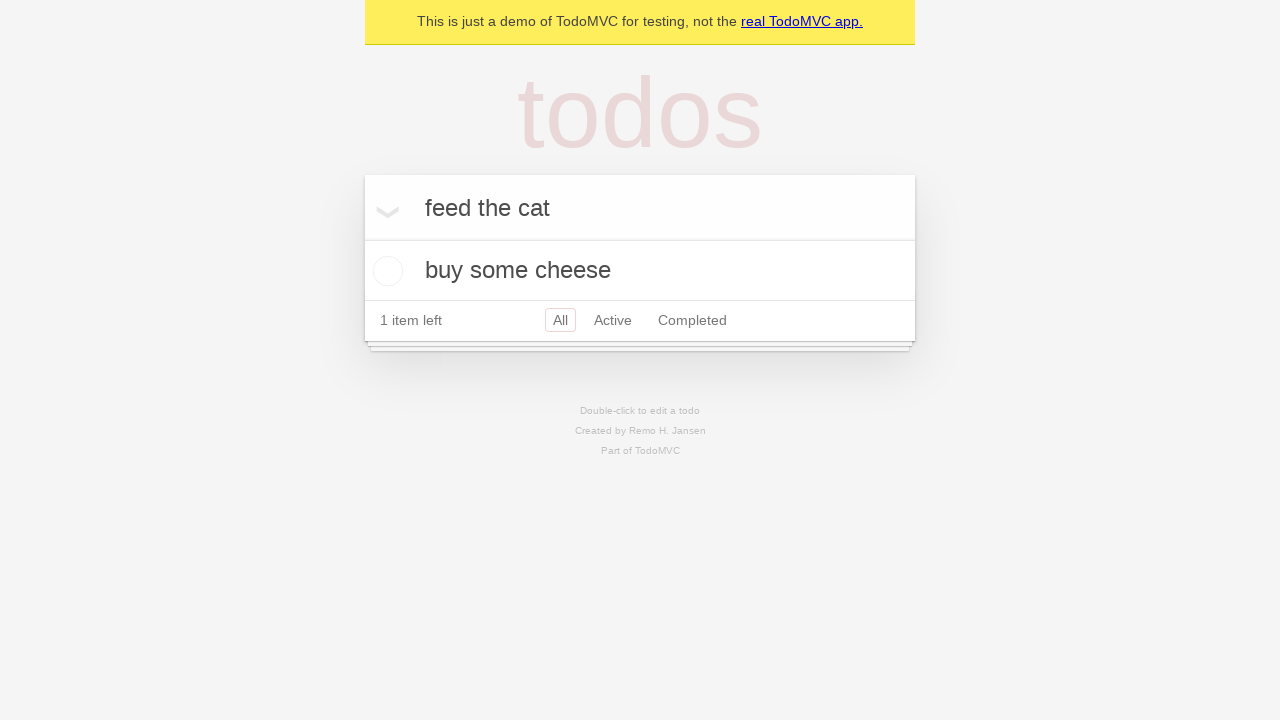

Pressed Enter to add second todo item on internal:attr=[placeholder="What needs to be done?"i]
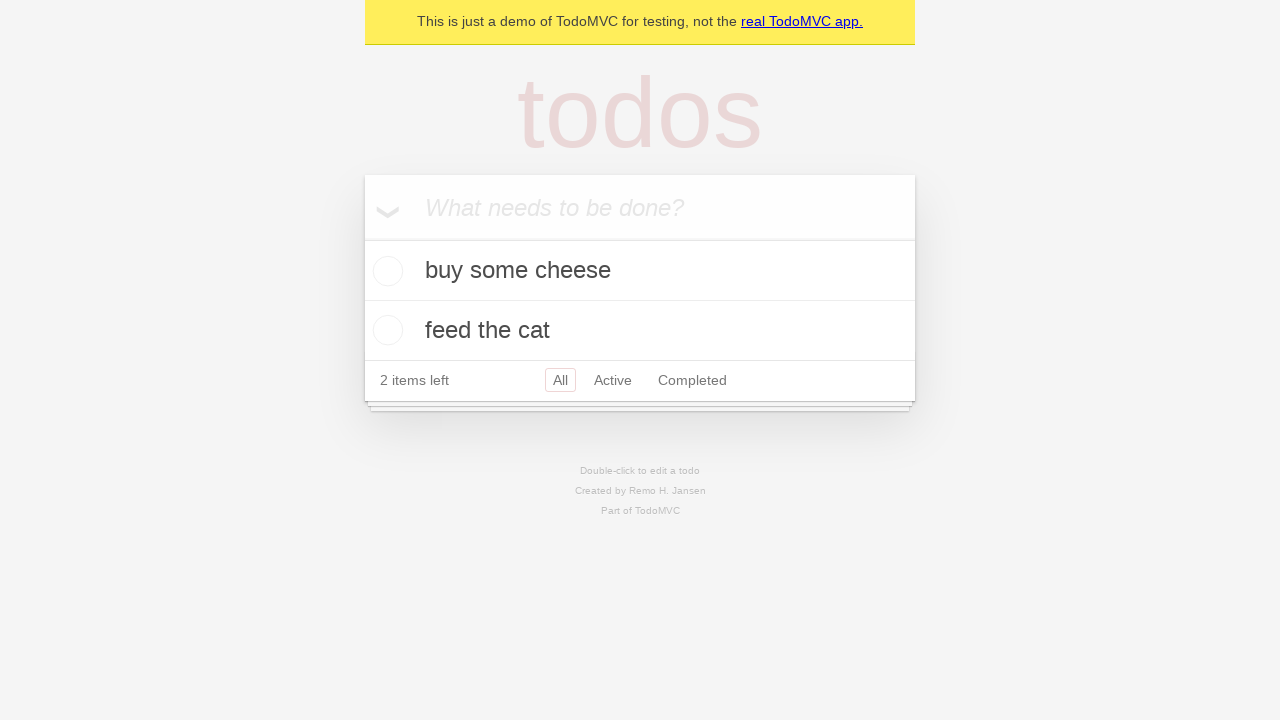

Filled todo input with 'book a doctors appointment' on internal:attr=[placeholder="What needs to be done?"i]
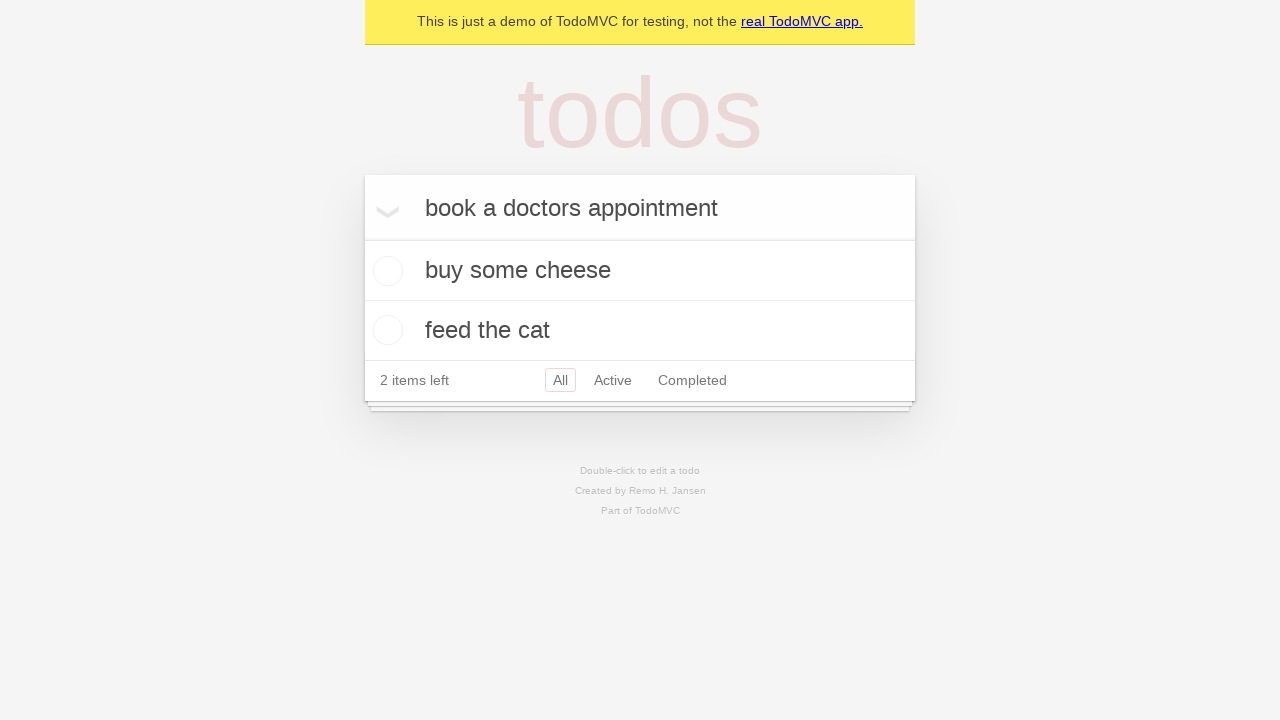

Pressed Enter to add third todo item on internal:attr=[placeholder="What needs to be done?"i]
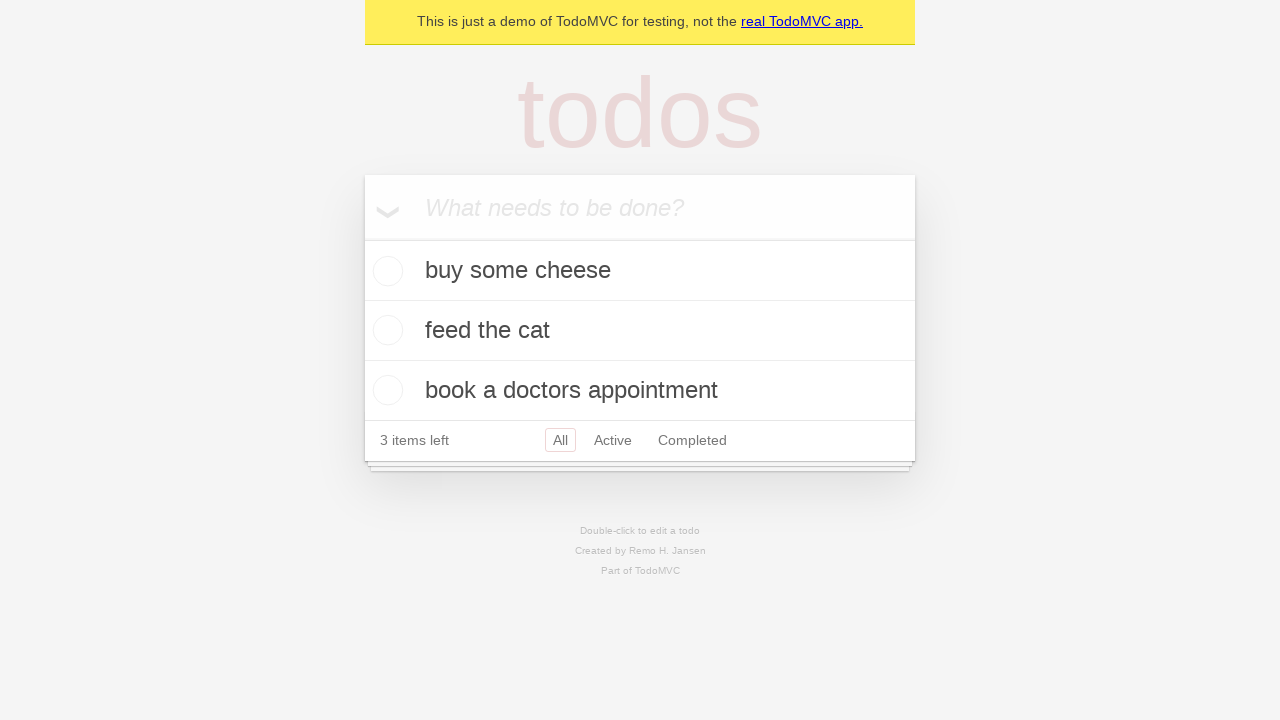

Marked first todo item as complete at (385, 271) on .todo-list li .toggle >> nth=0
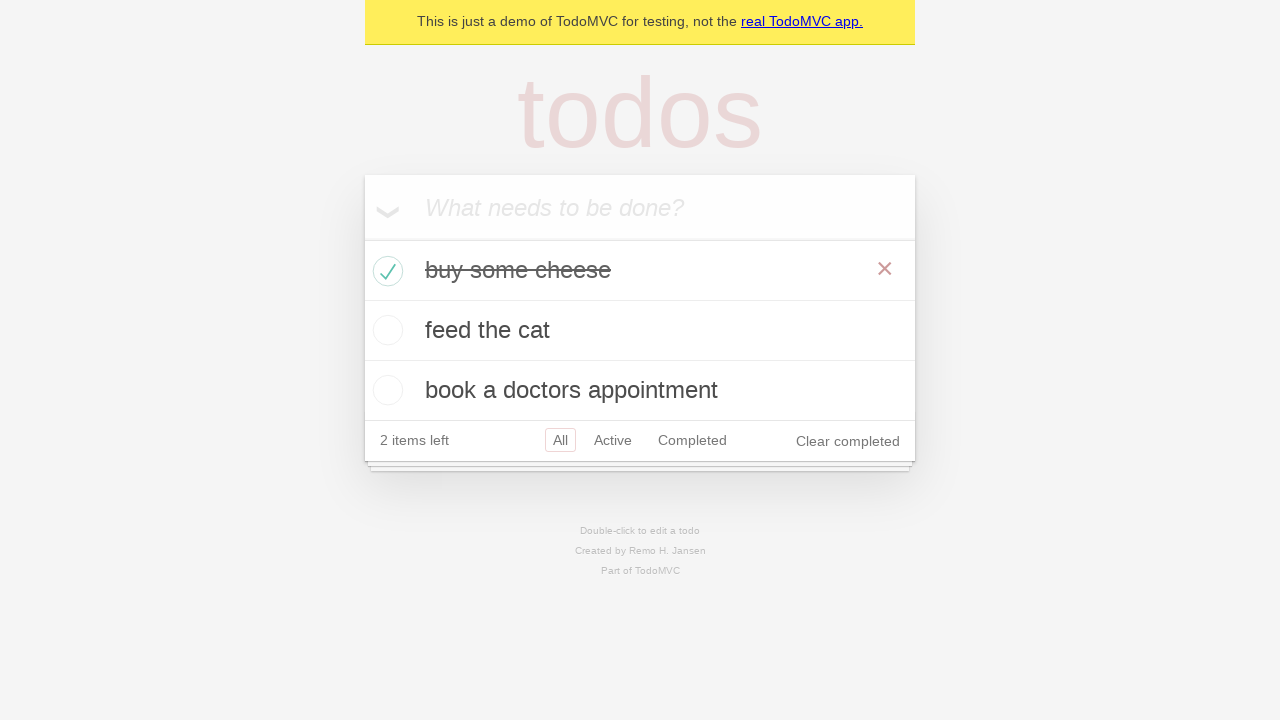

Verified 'Clear completed' button is visible after marking item complete
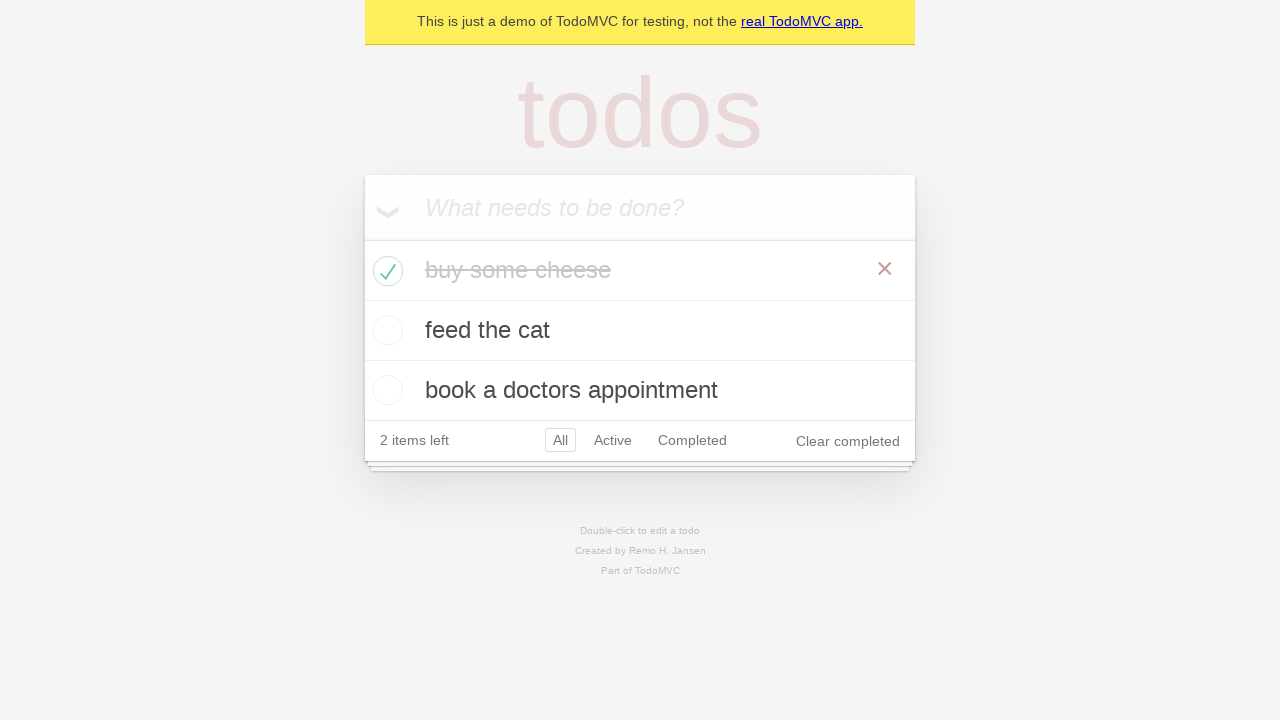

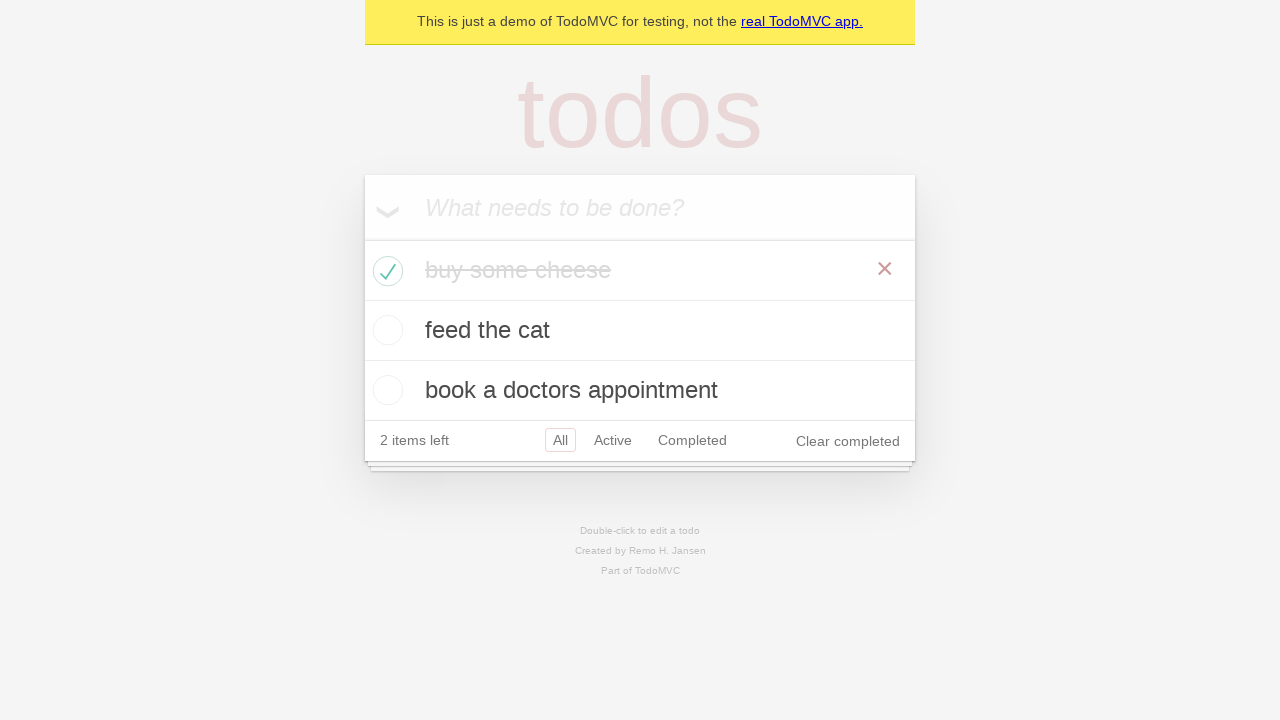